Tests alert handling functionality by triggering different types of alerts, entering text, and accepting/dismissing them

Starting URL: https://rahulshettyacademy.com/AutomationPractice/

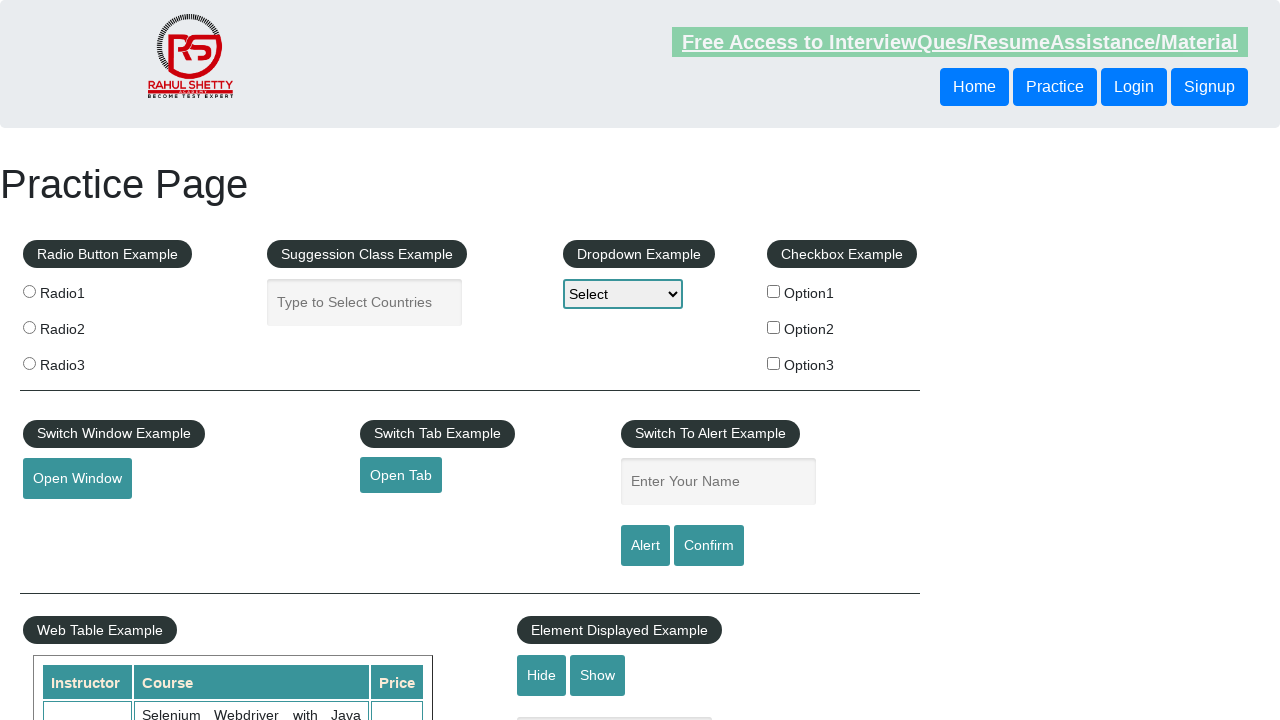

Filled name field with 'Leopa' on #name
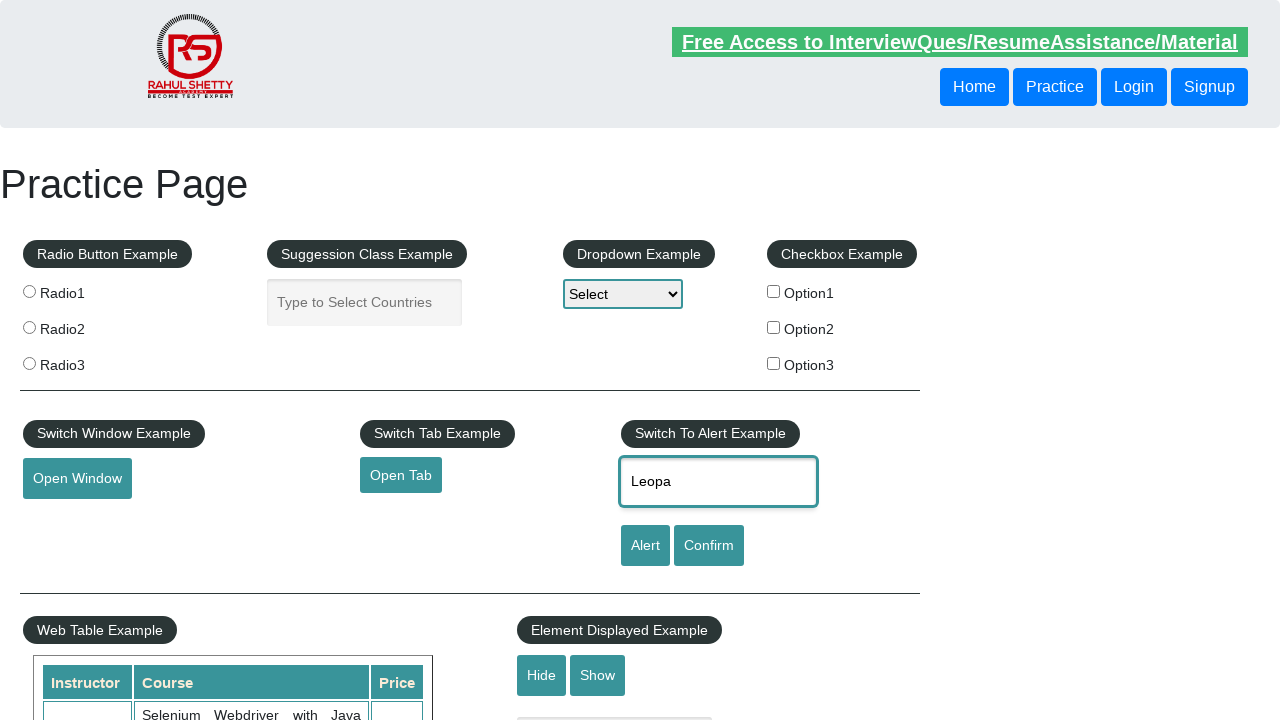

Set up dialog handler to accept alerts
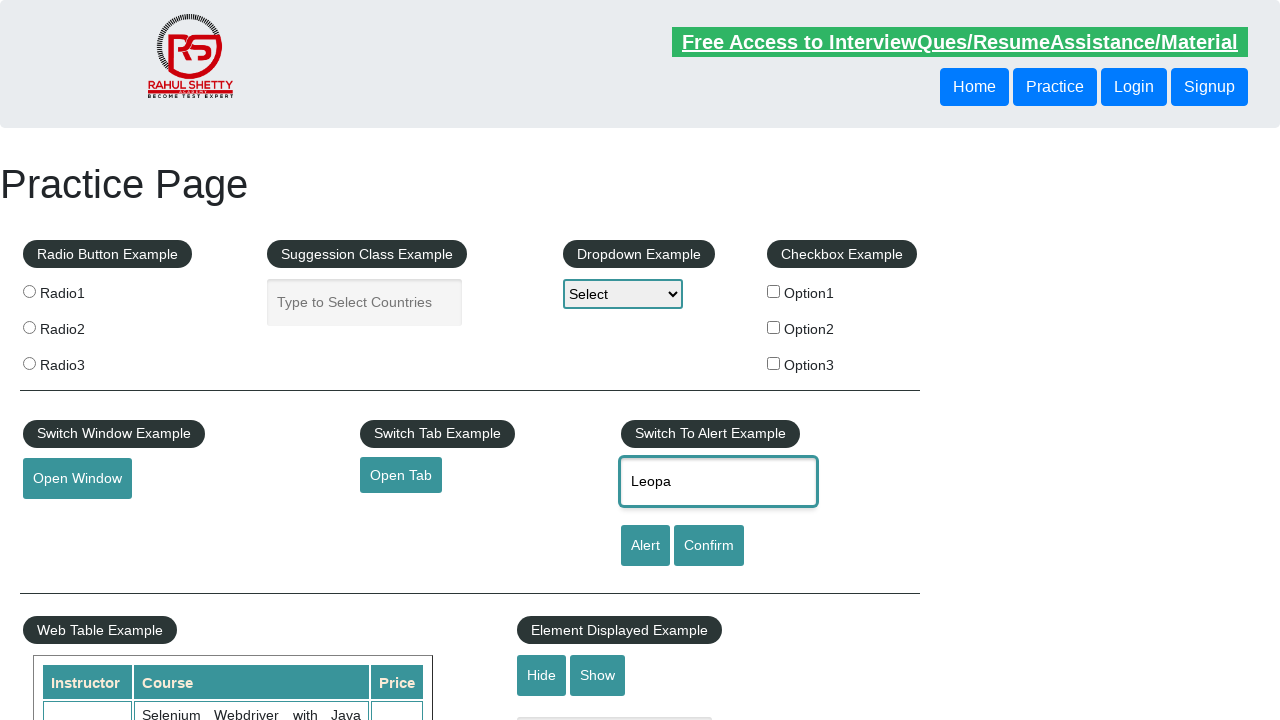

Clicked alert button and accepted the alert at (645, 546) on #alertbtn
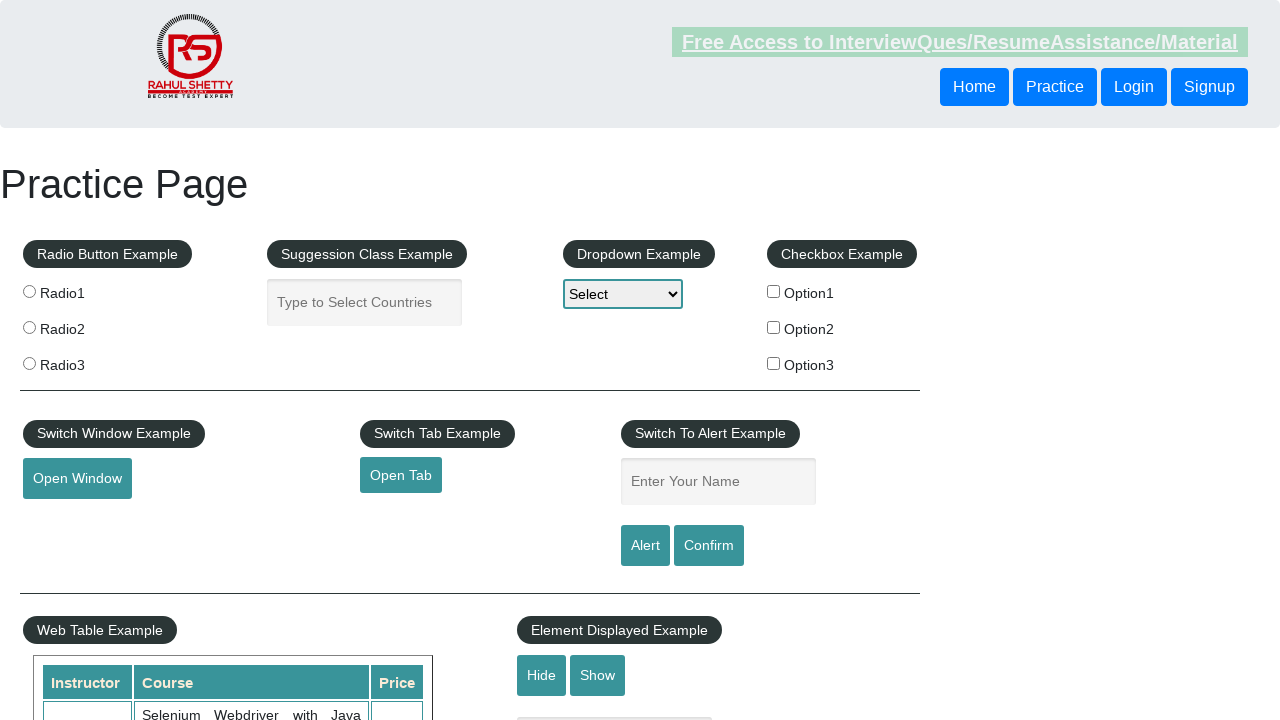

Set up dialog handler to dismiss alerts
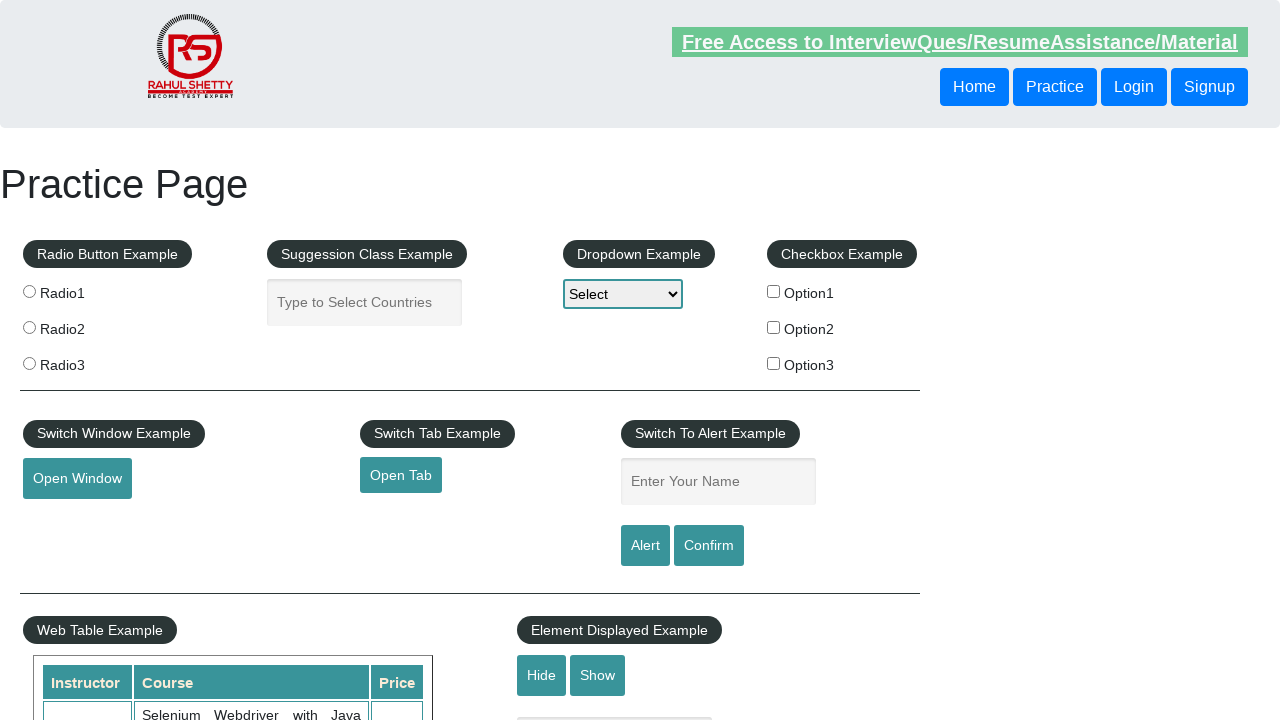

Clicked confirm button and dismissed the alert at (709, 546) on #confirmbtn
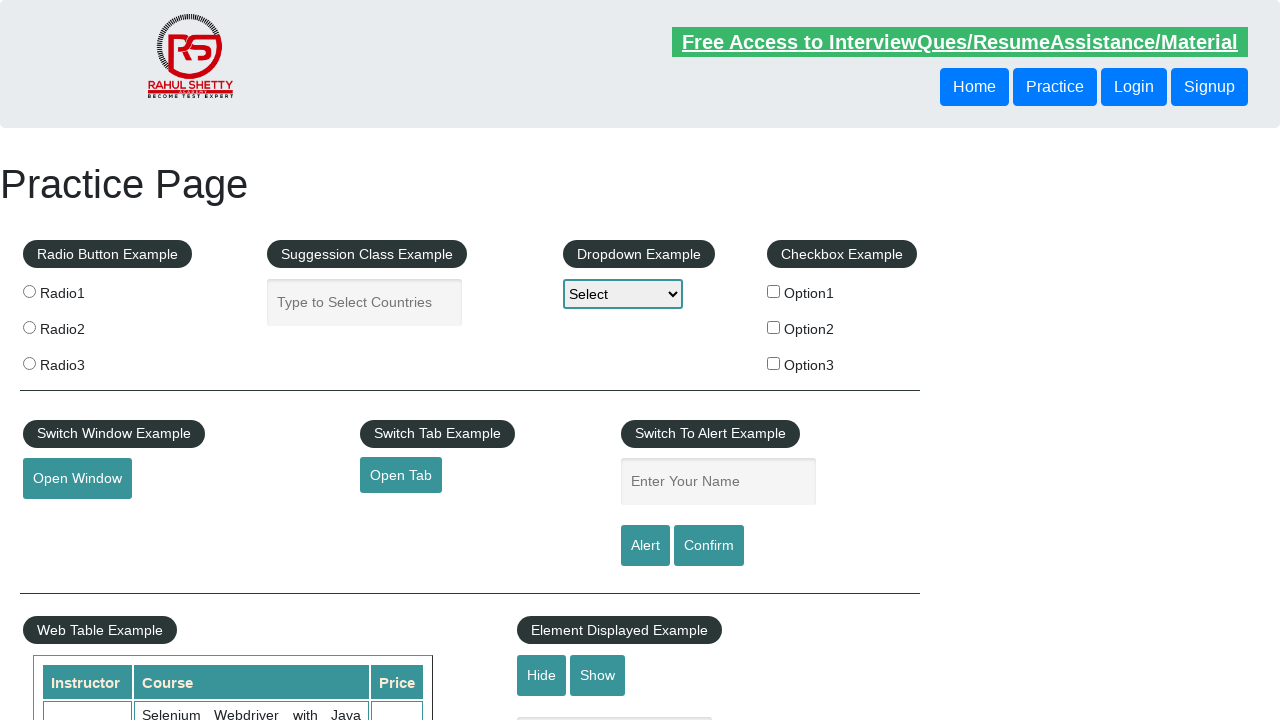

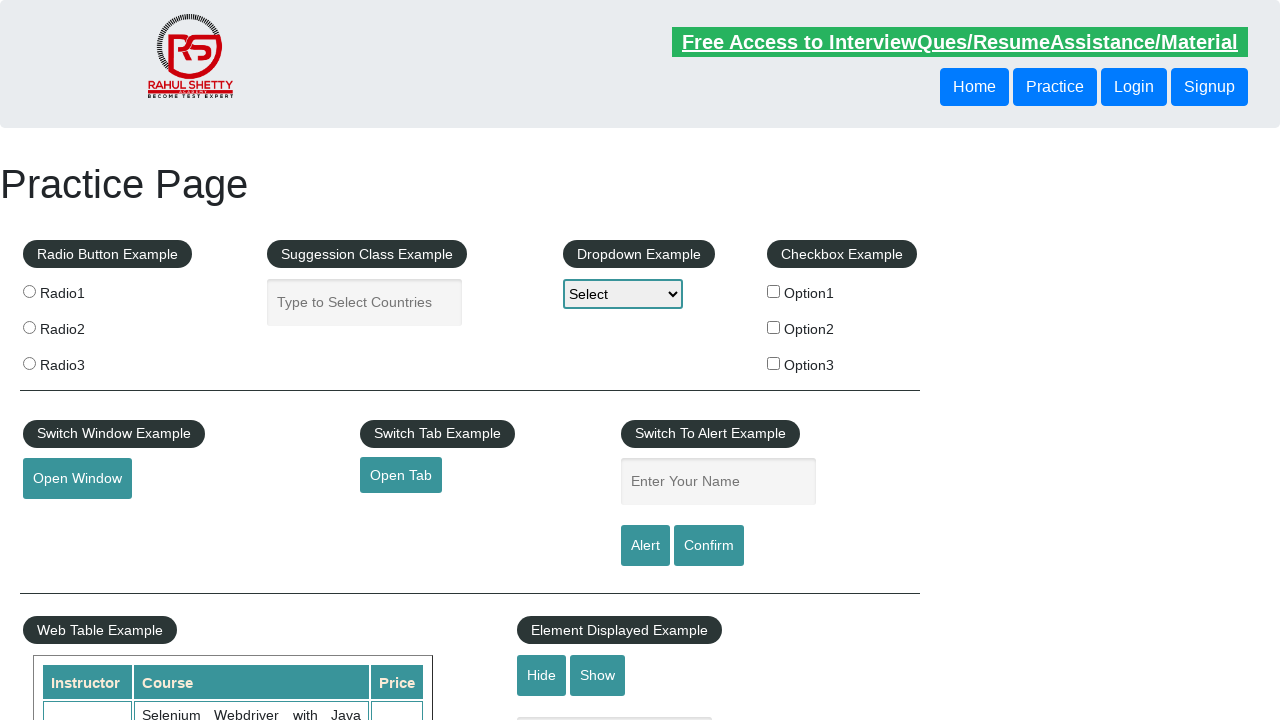